Tests the add/remove functionality of a checkbox by removing it, adding it back, and then selecting it

Starting URL: http://the-internet.herokuapp.com/

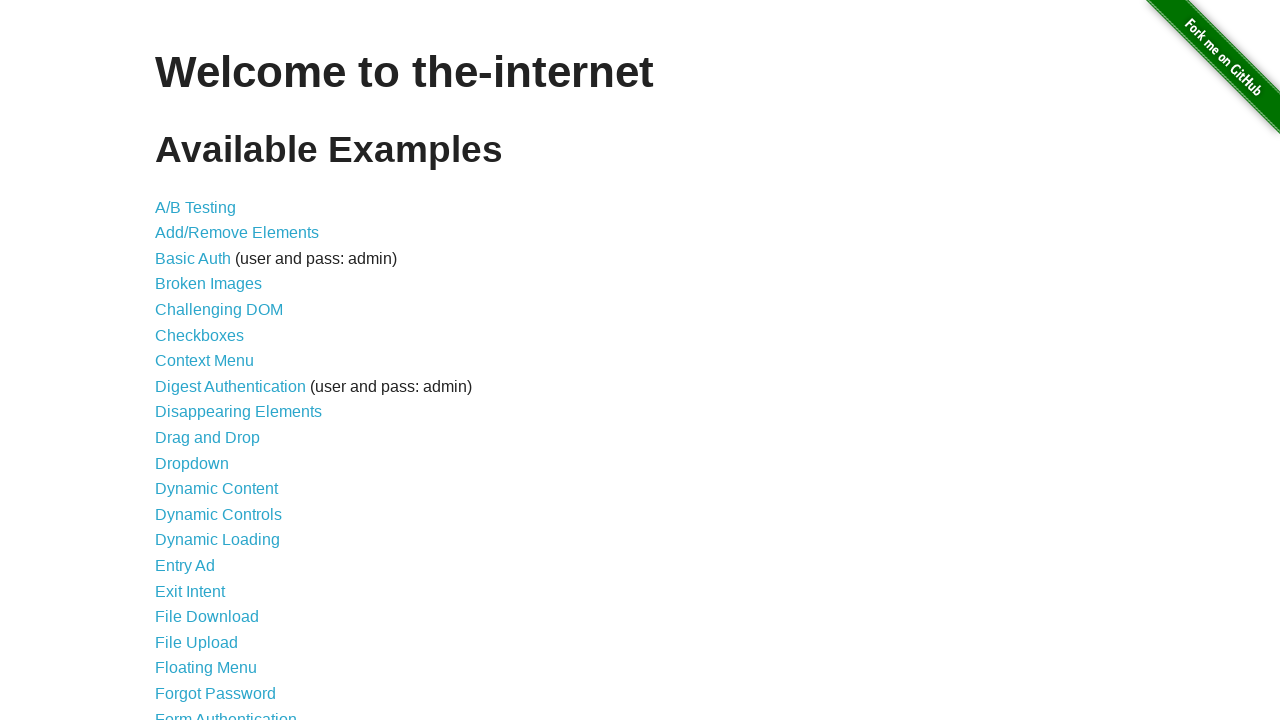

Clicked on Dynamic Controls link at (218, 514) on text="Dynamic Controls"
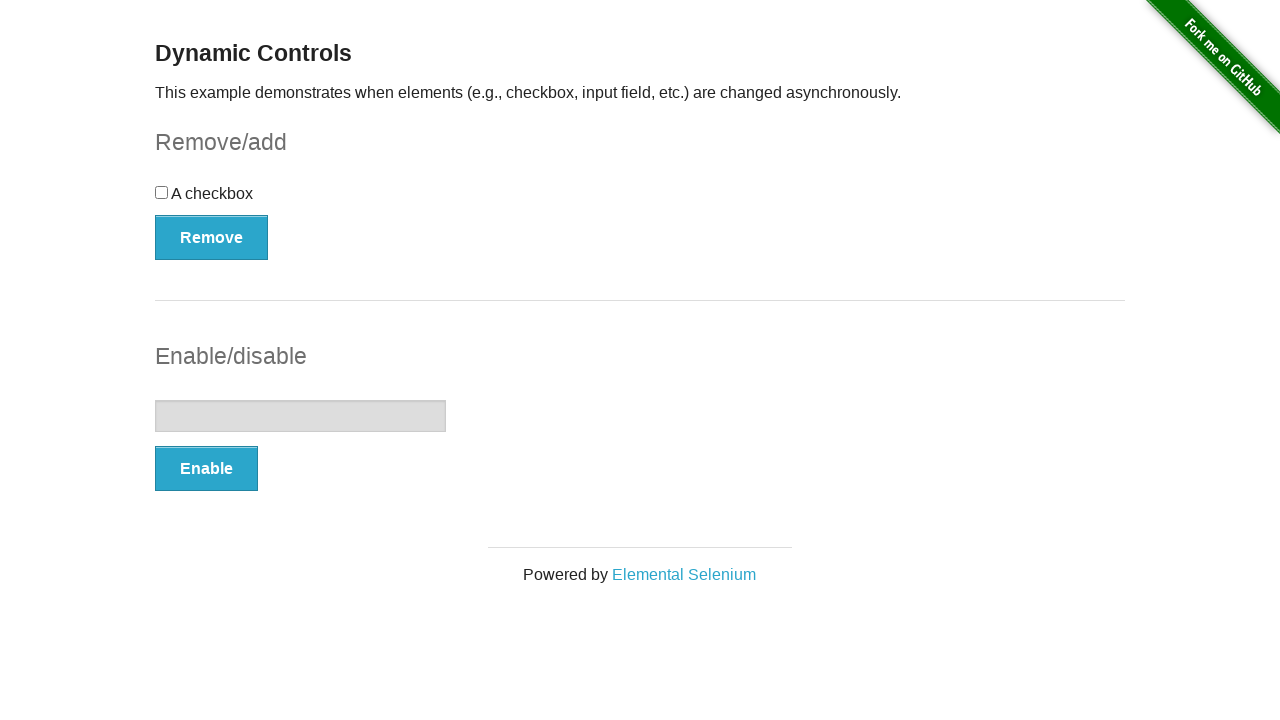

Clicked remove button to remove checkbox at (212, 237) on xpath=/html/body/div[2]/div/div[1]/form[1]/button
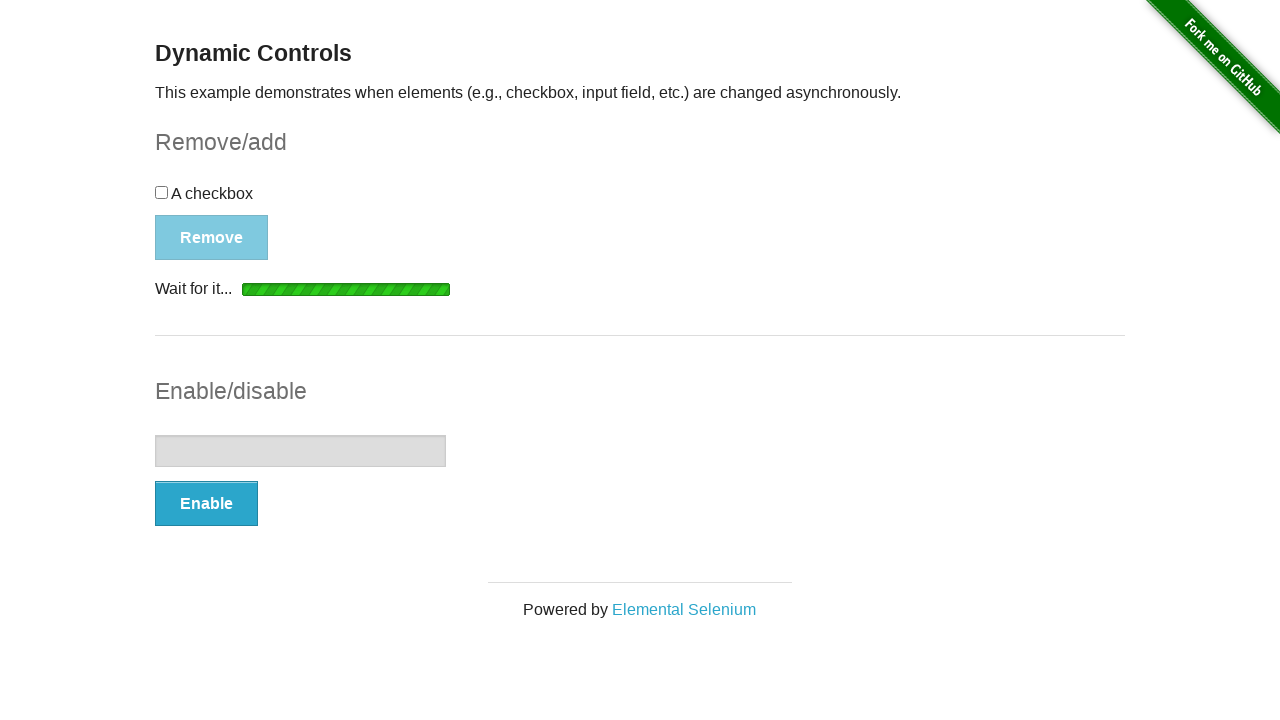

Verified checkbox was removed - 'It's gone!' message appeared
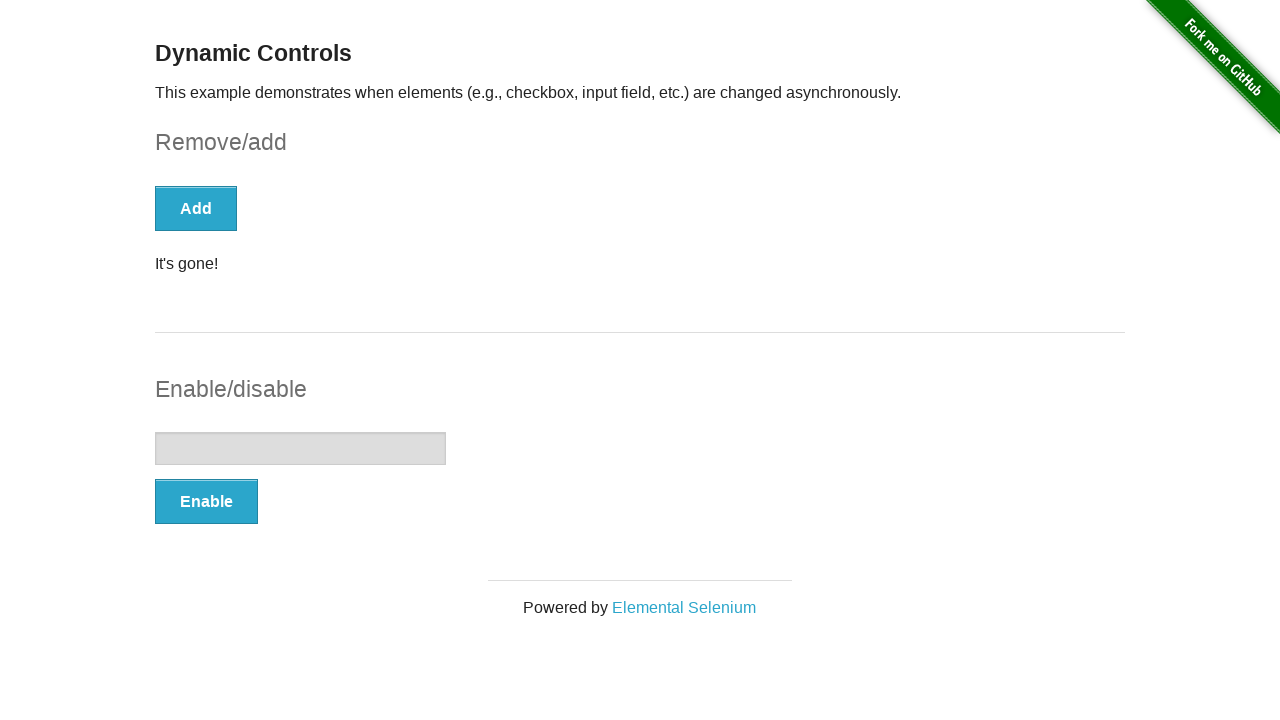

Clicked add button to add checkbox back at (196, 208) on xpath=/html/body/div[2]/div/div[1]/form[1]/button
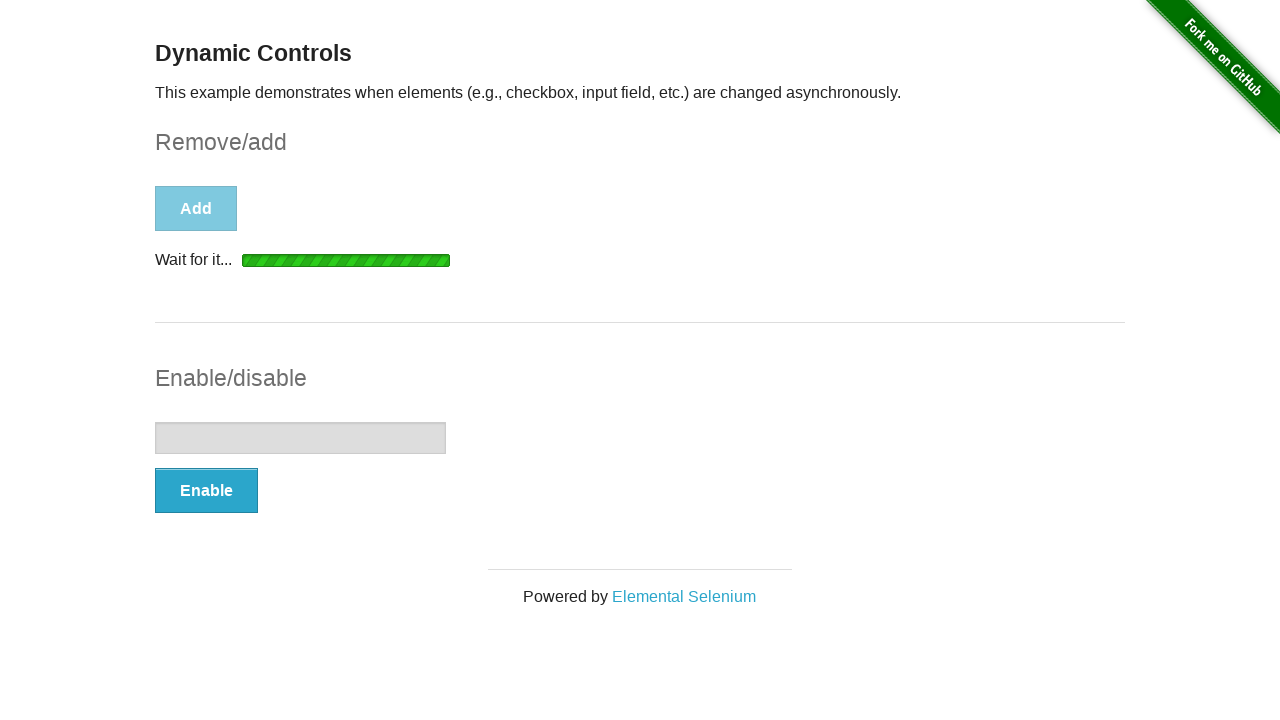

Verified checkbox was added back - 'It's back!' message appeared
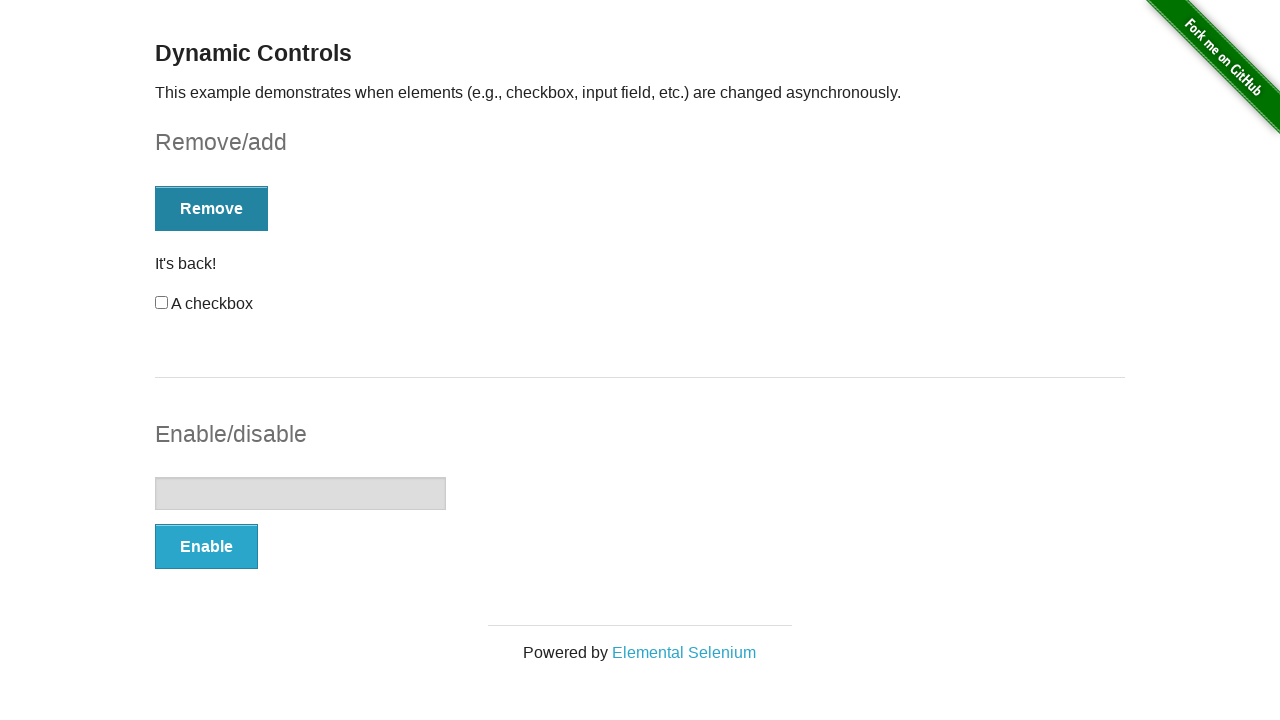

Clicked the checkbox to select it at (162, 303) on #checkbox
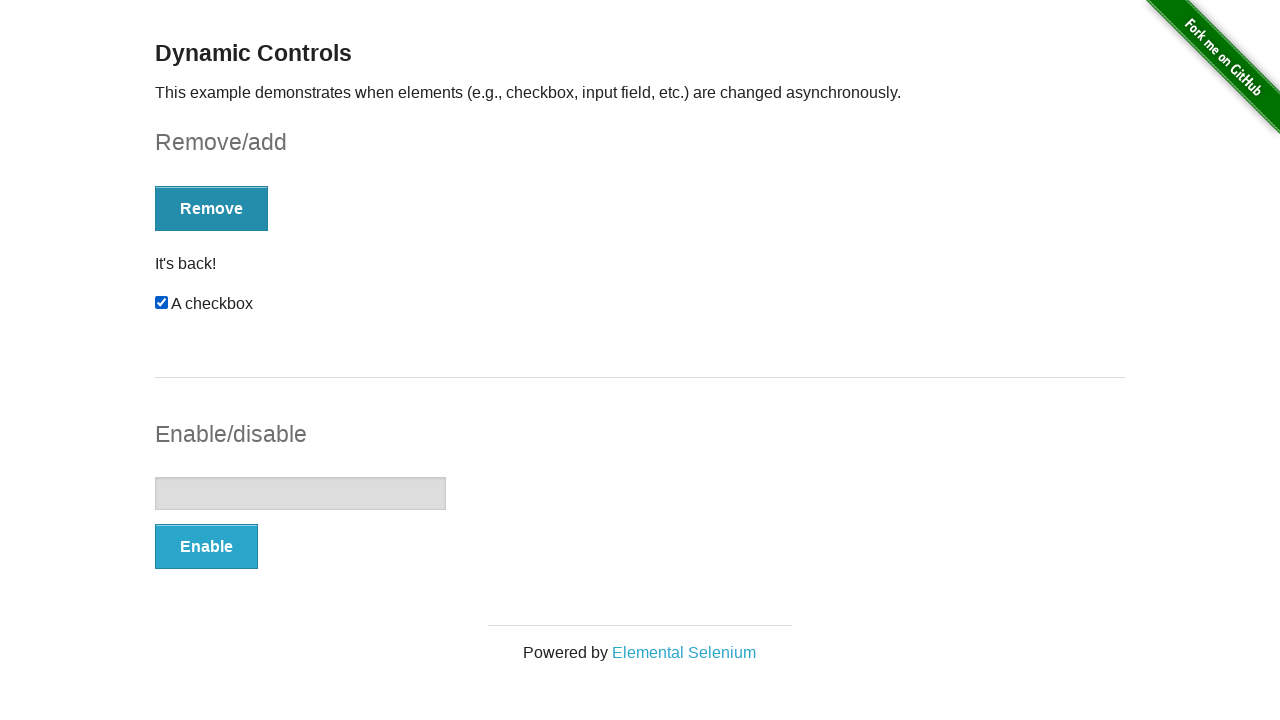

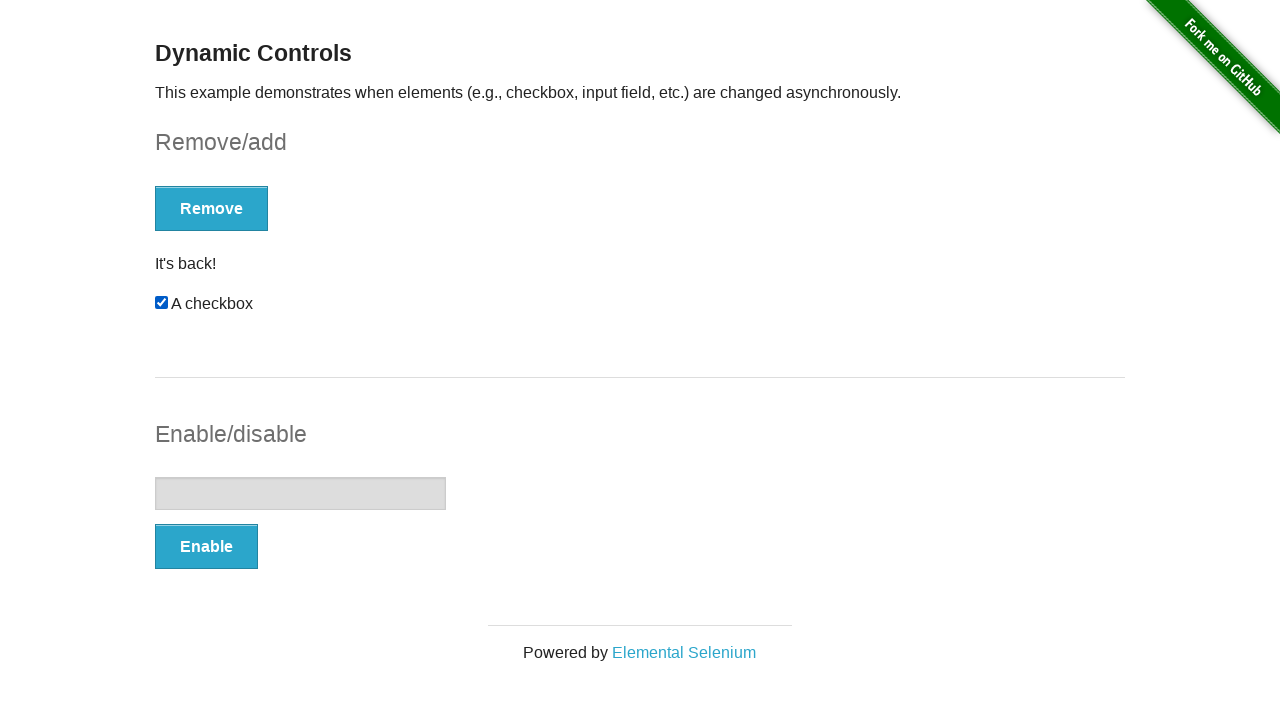